Tests drag and drop functionality by dragging an element and dropping it onto a target element, then verifying the drop was successful

Starting URL: http://crossbrowsertesting.github.io/drag-and-drop.html

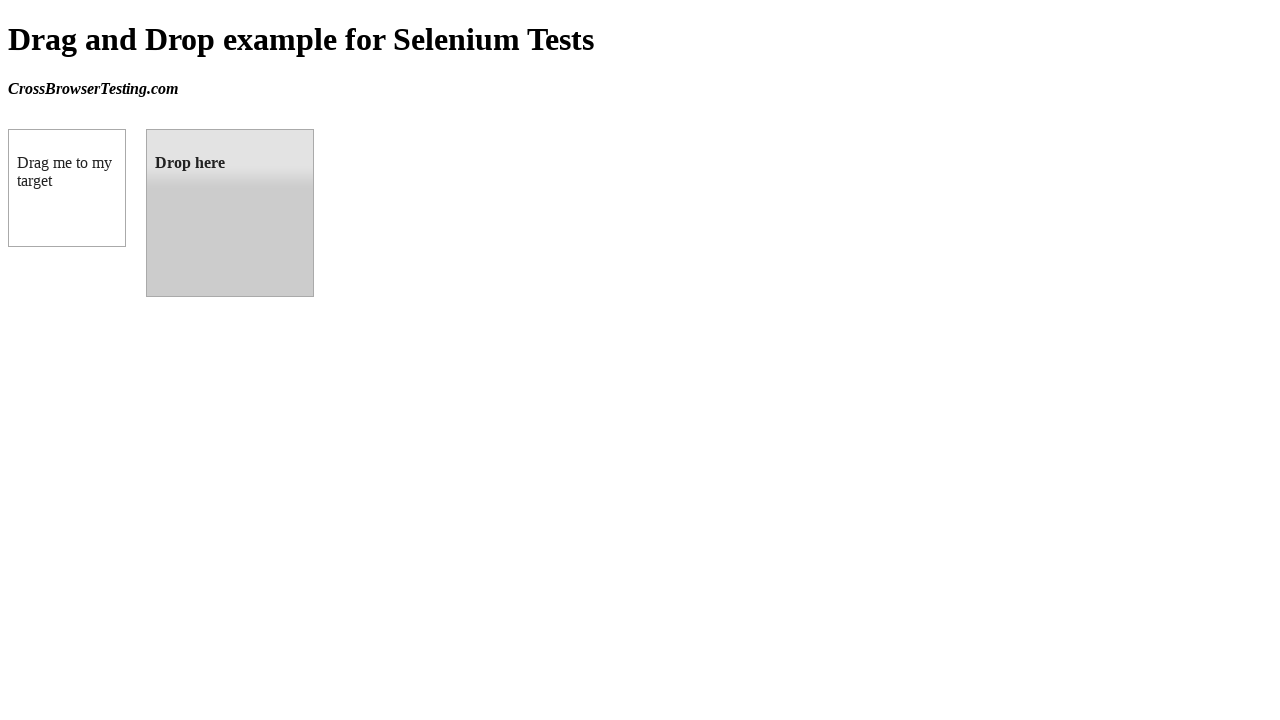

Located draggable element with ID 'draggable'
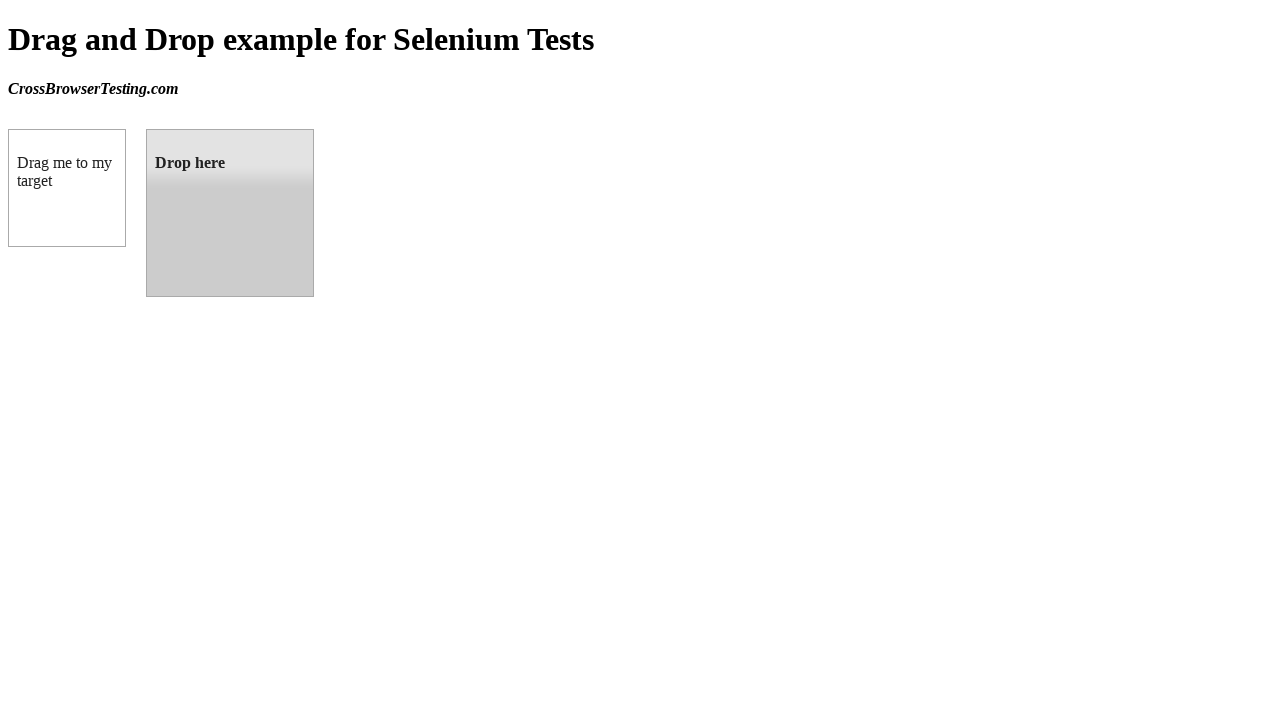

Located droppable target element with ID 'droppable'
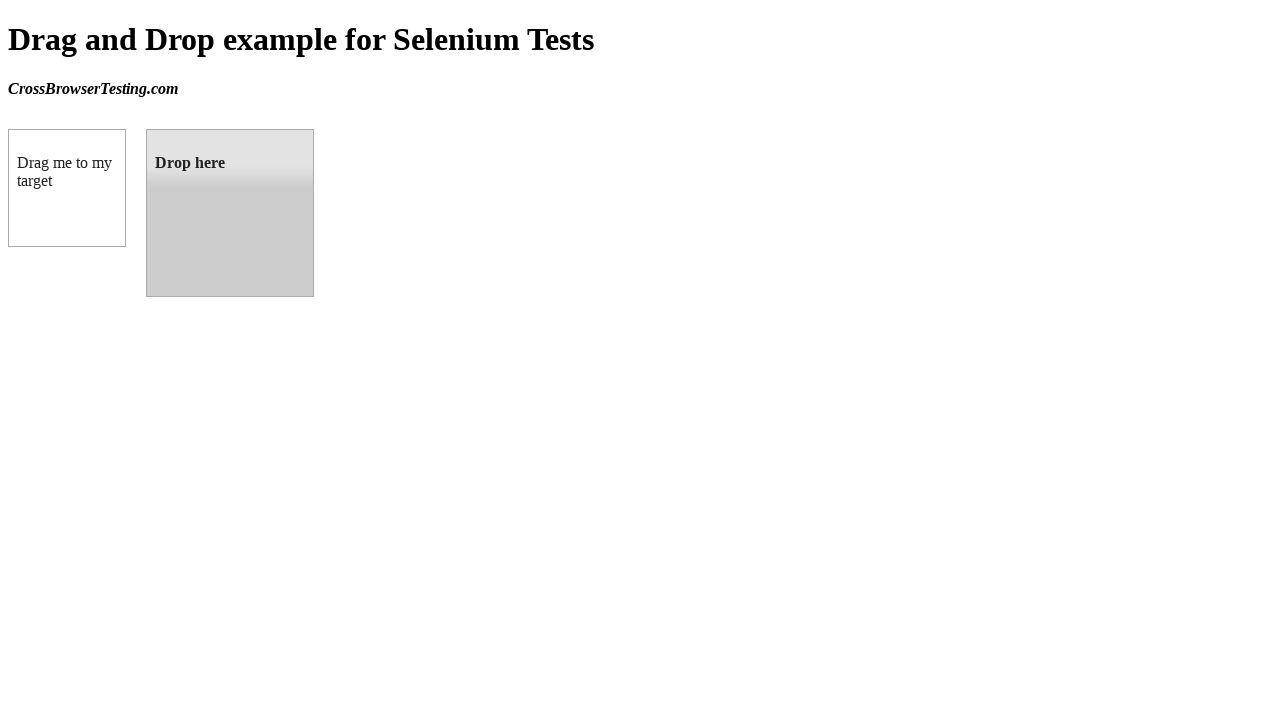

Dragged element from source to target drop zone at (230, 213)
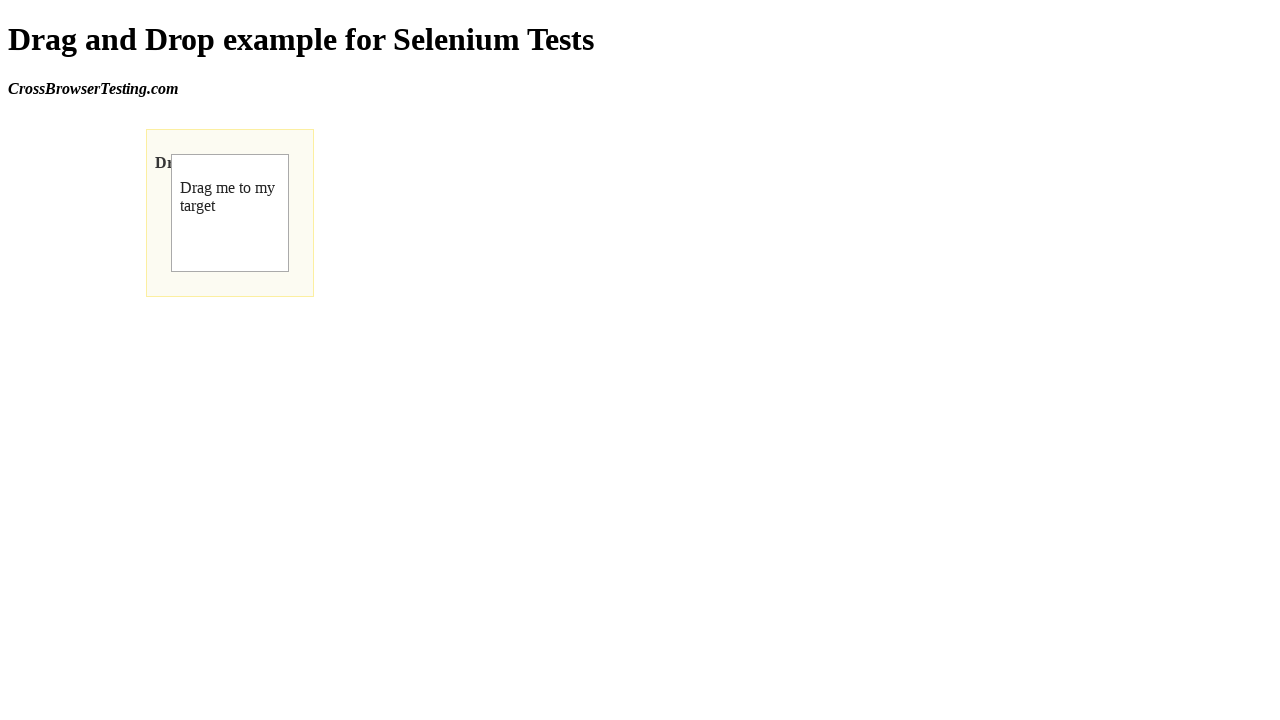

Verified drop was successful - 'Dropped!' message appeared
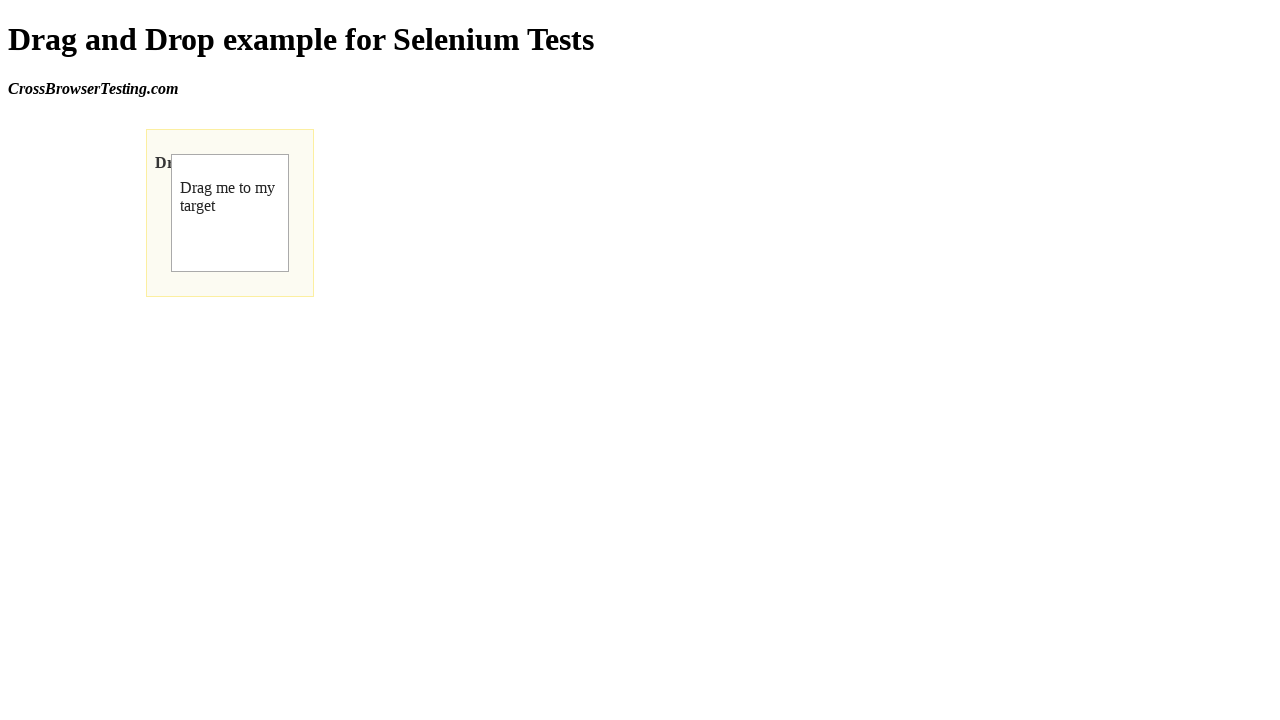

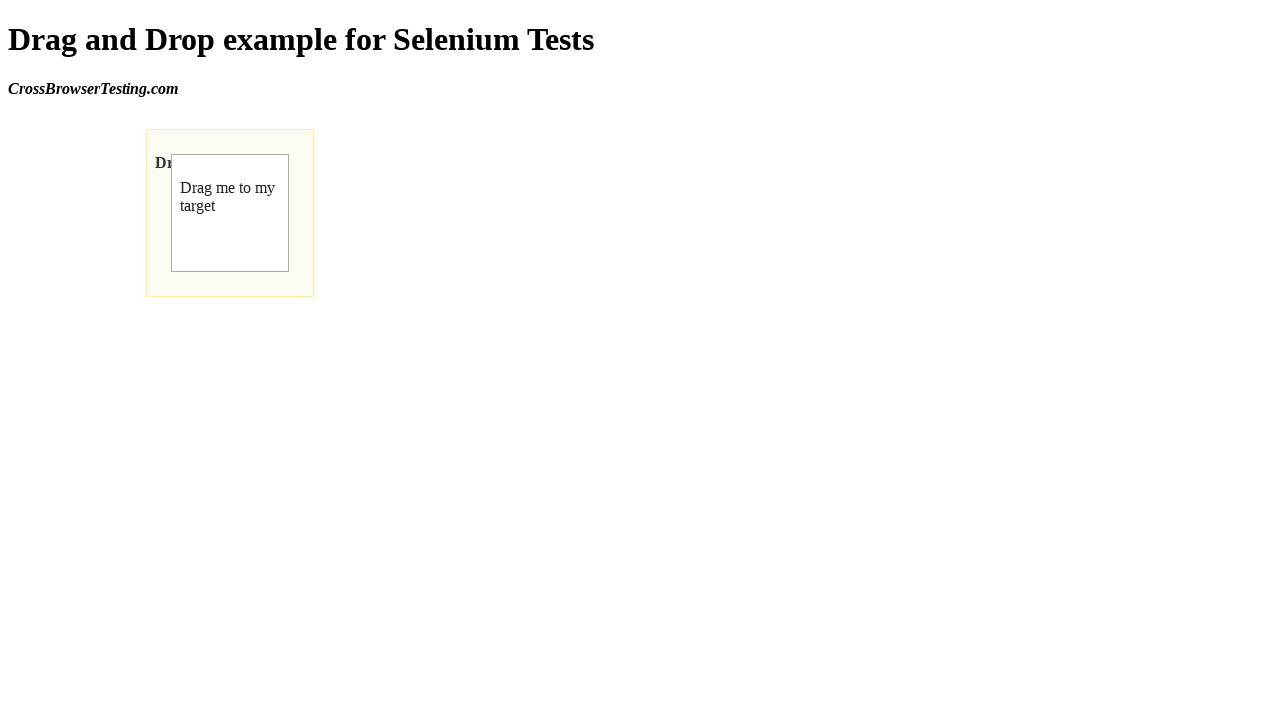